Tests element synchronization by clicking a button and verifying checkbox element state after a delay

Starting URL: https://atidcollege.co.il/Xamples/ex_synchronization.html

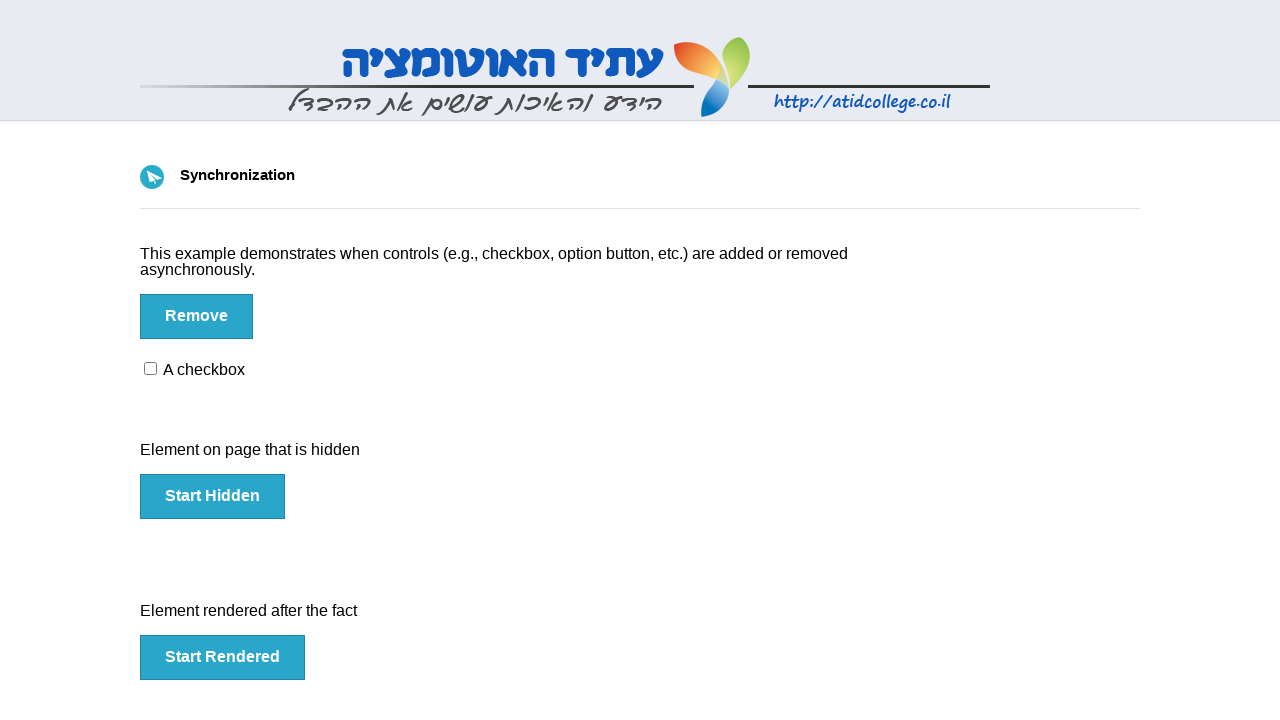

Navigated to synchronization test page
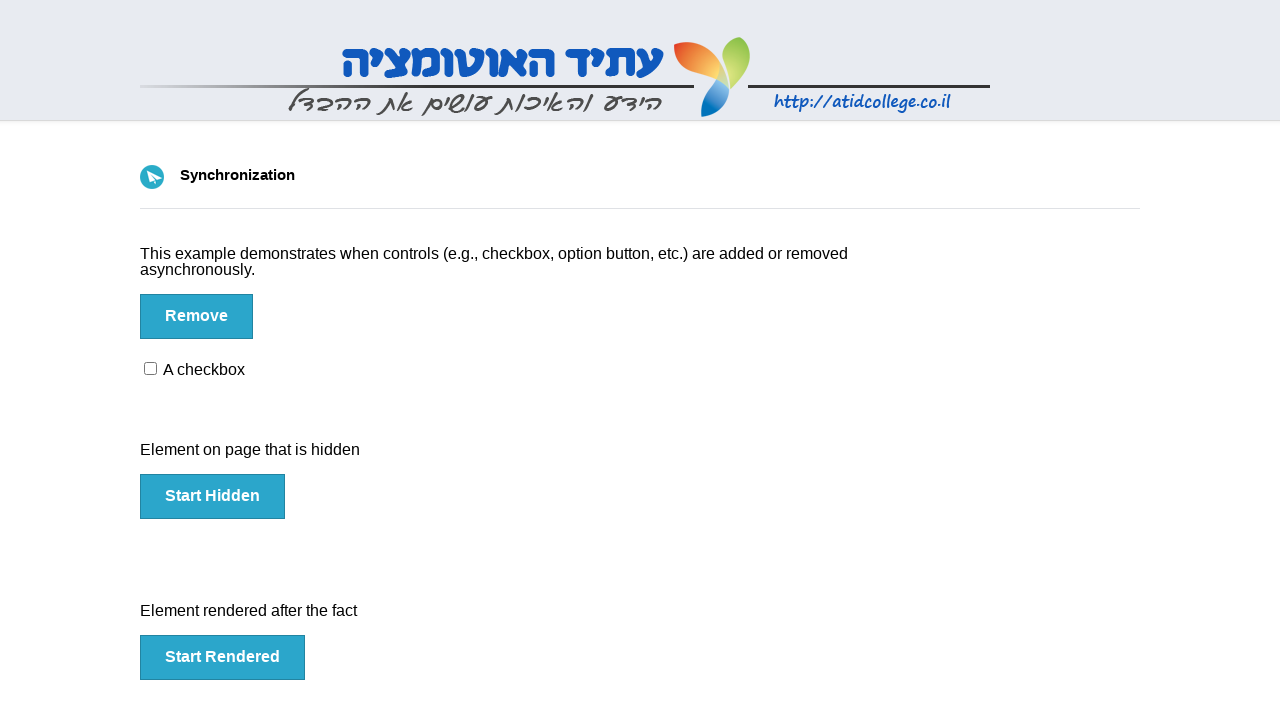

Clicked button to trigger synchronization behavior at (196, 316) on #btn
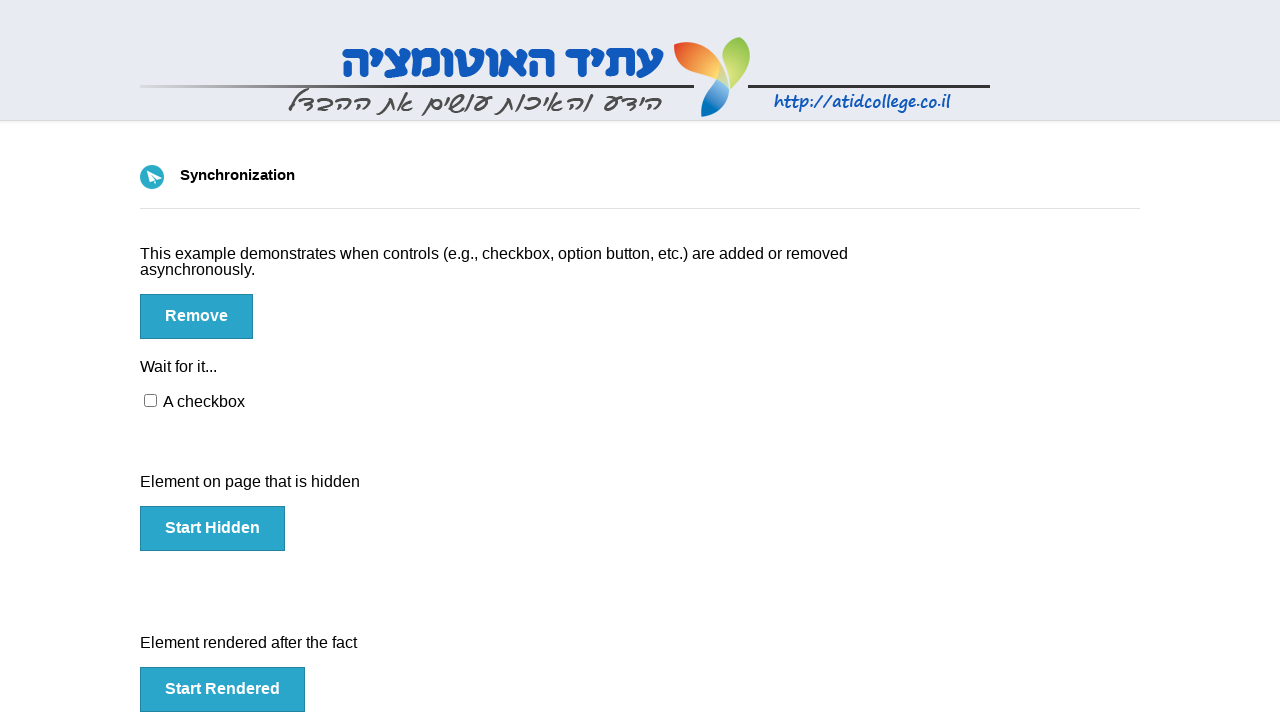

Waited 5 seconds for element synchronization
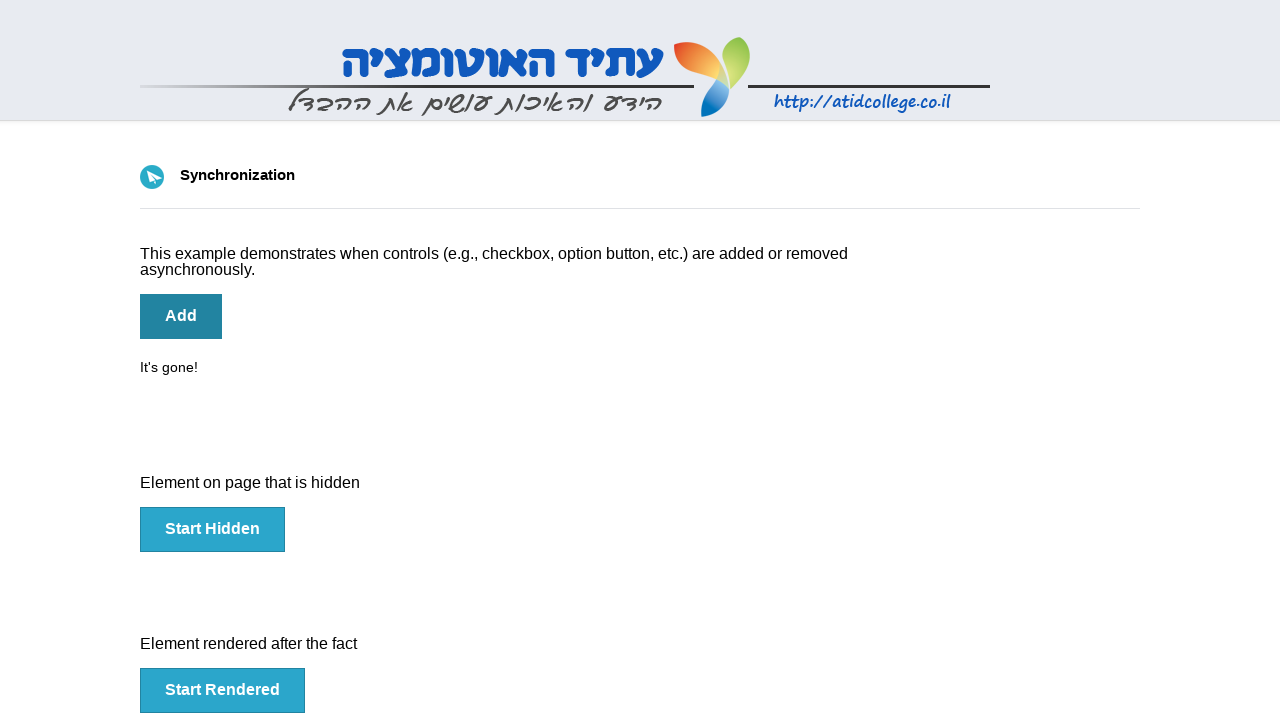

Checked checkbox visibility: False
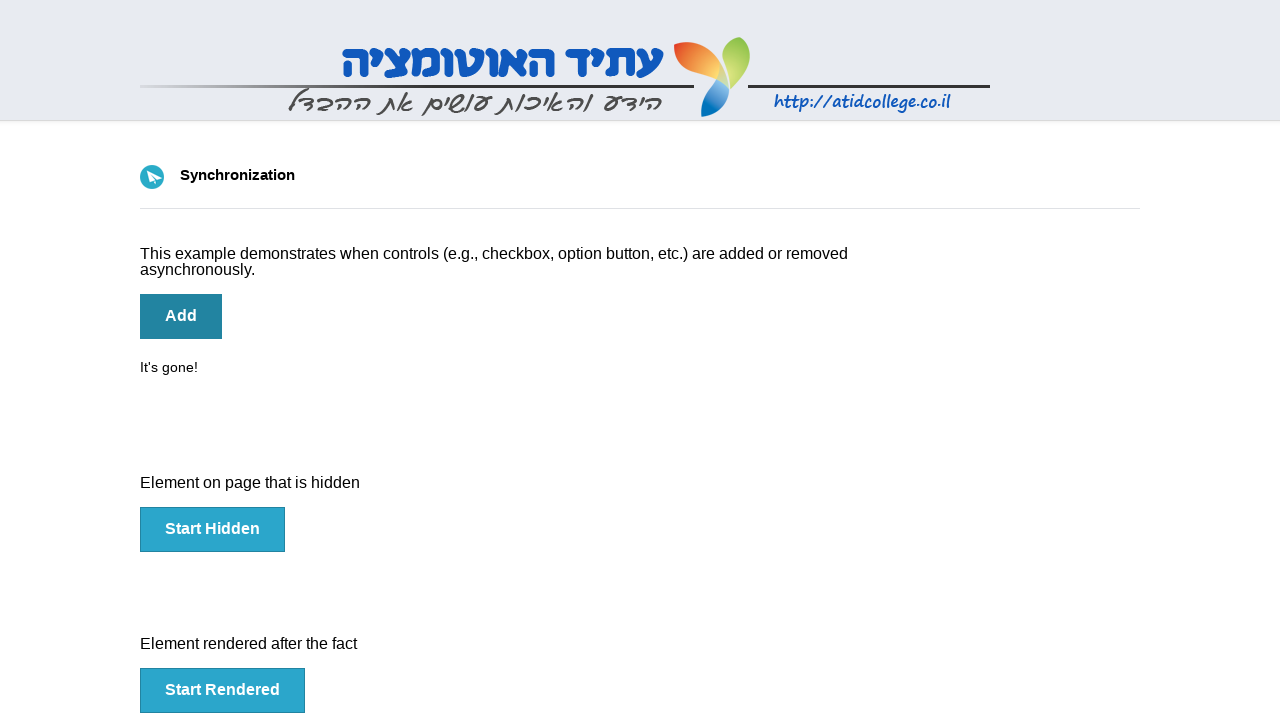

Assertion passed: Checkbox is not visible
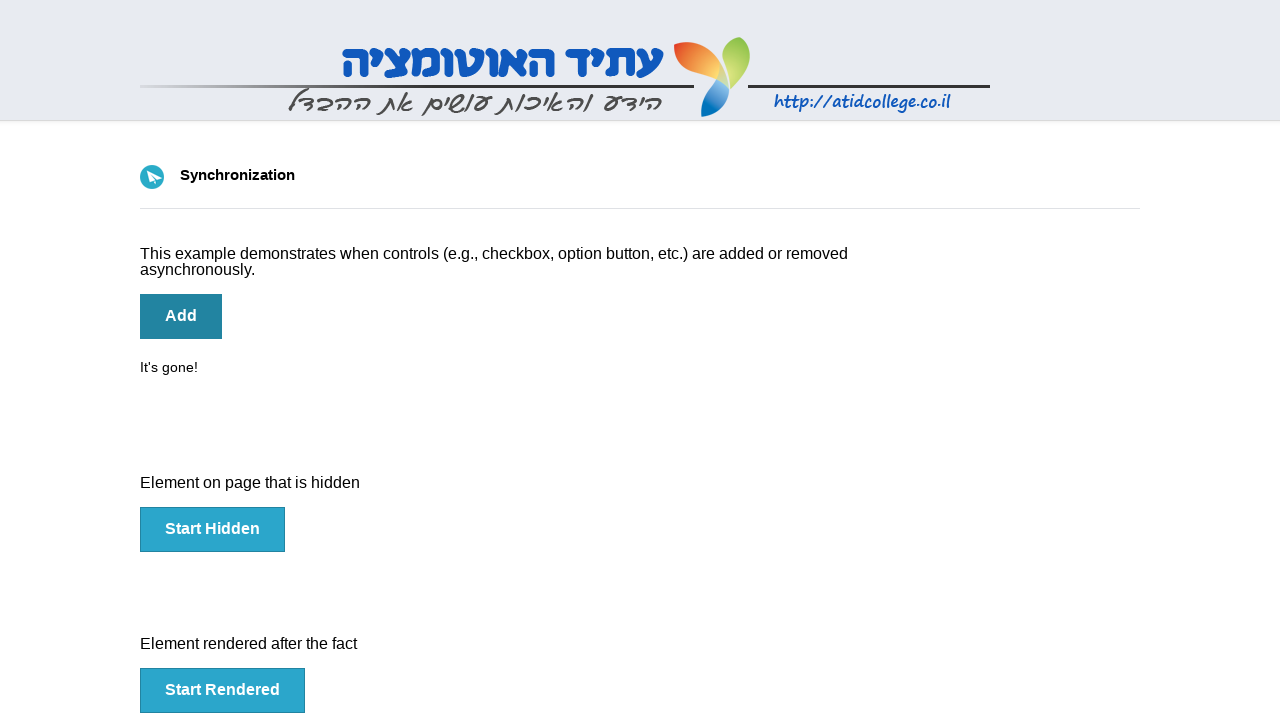

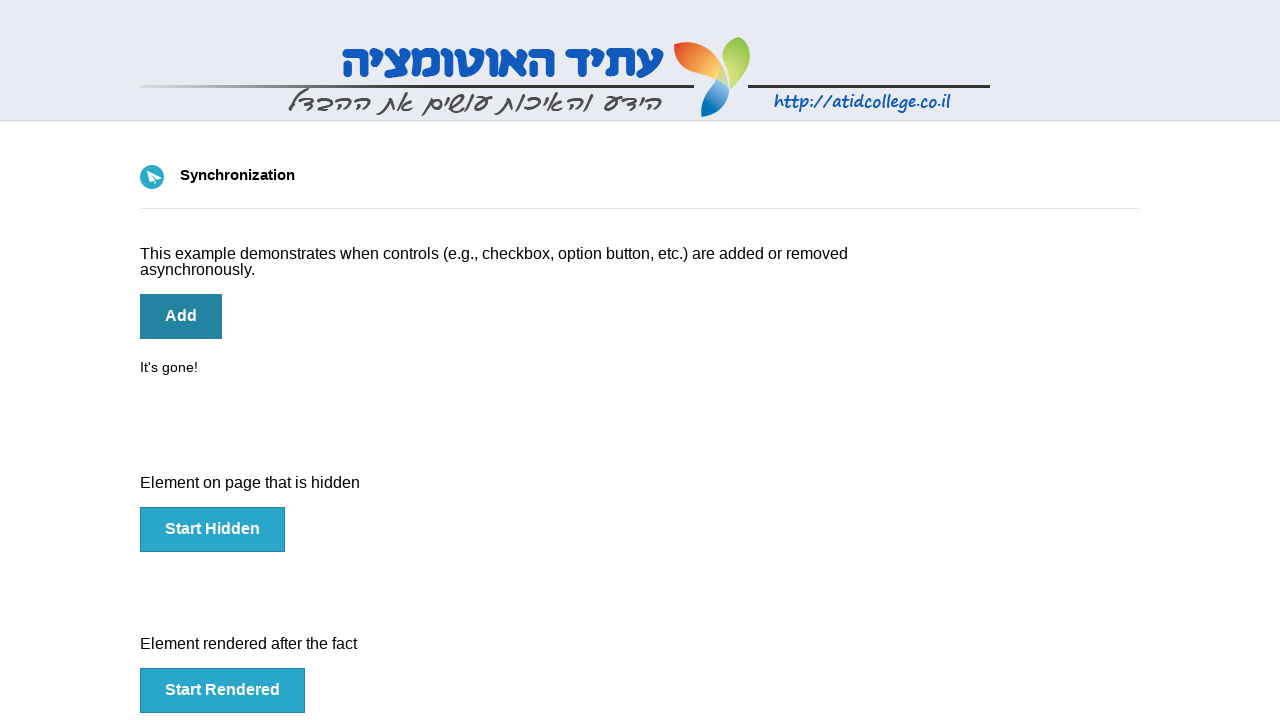